Tests Google Translate web interface by navigating to a translation URL with source and target languages and verifying that the translation result appears on the page.

Starting URL: https://translate.google.com/#view=home&op=translate&sl=en&tl=es&text=Hello%20world

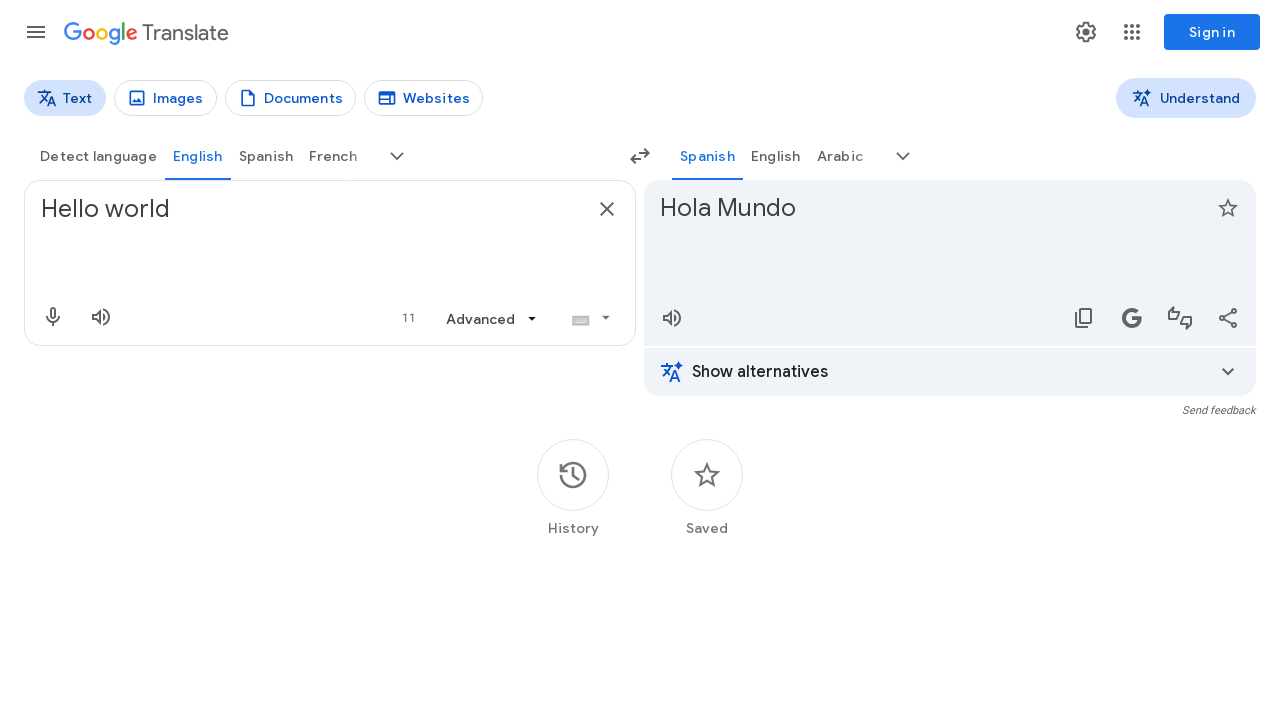

Navigated to Google Translate with English to Spanish translation of 'Hello world'
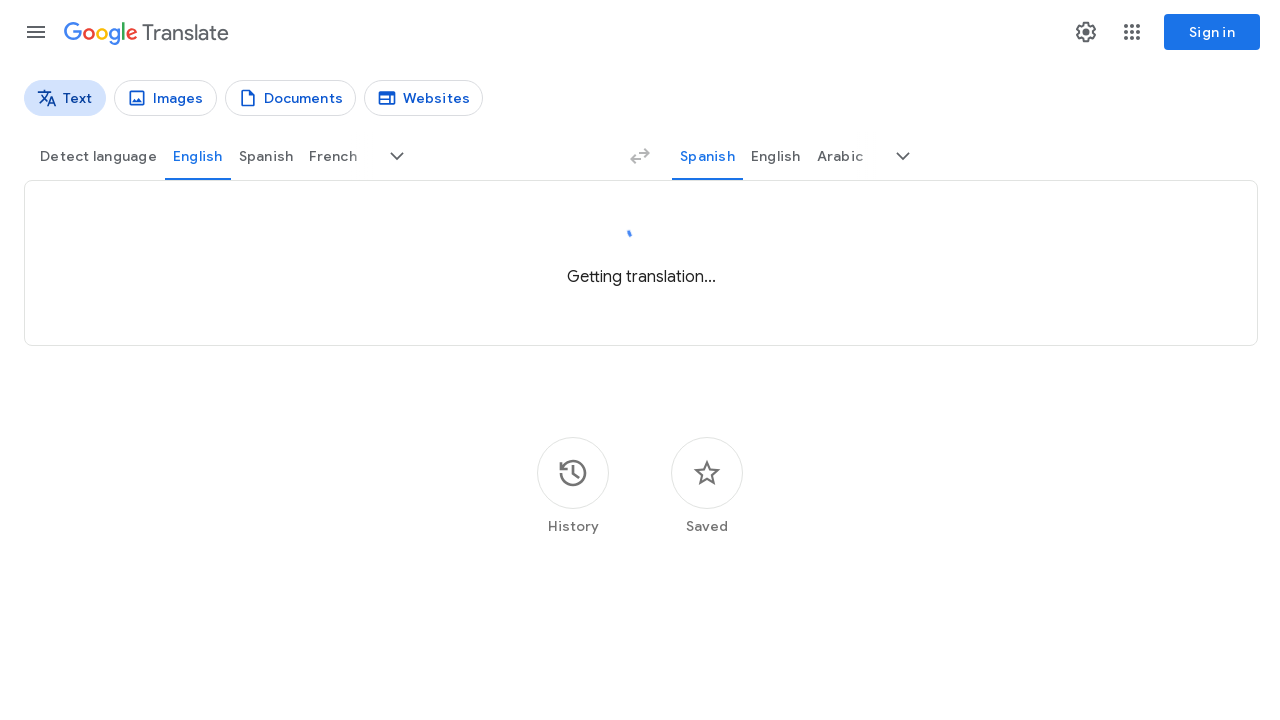

Translation result appeared on the page
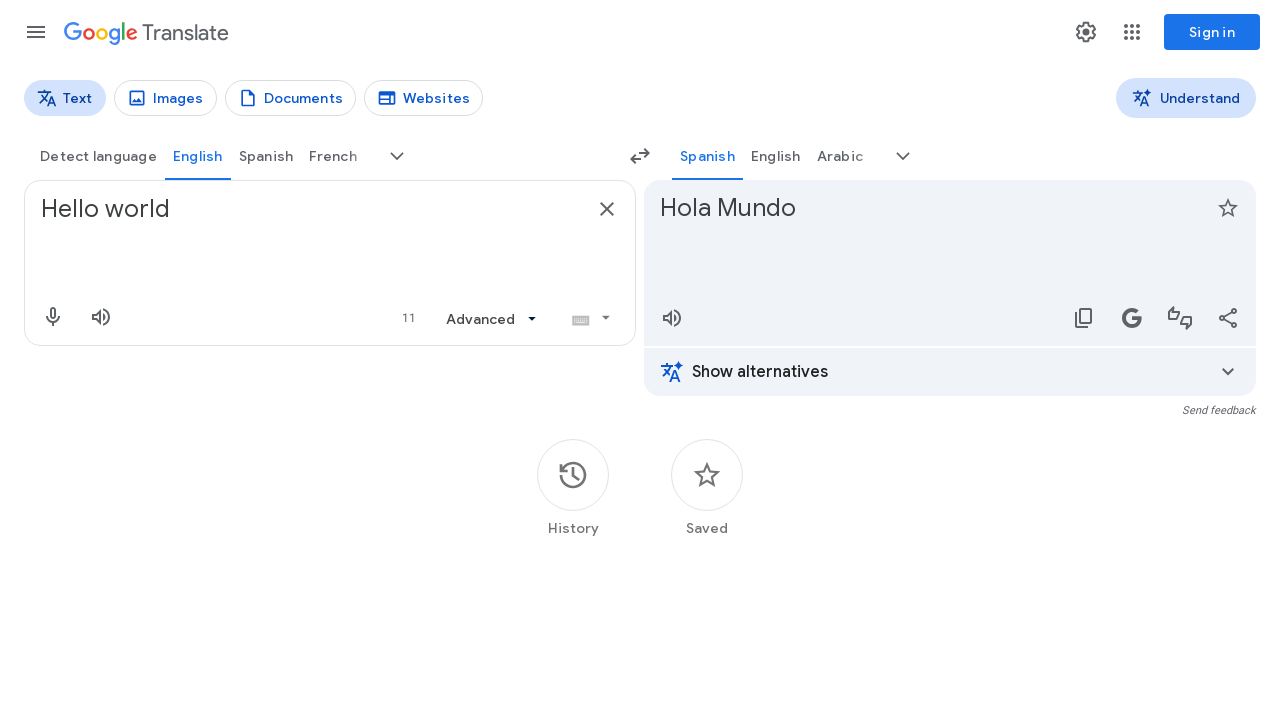

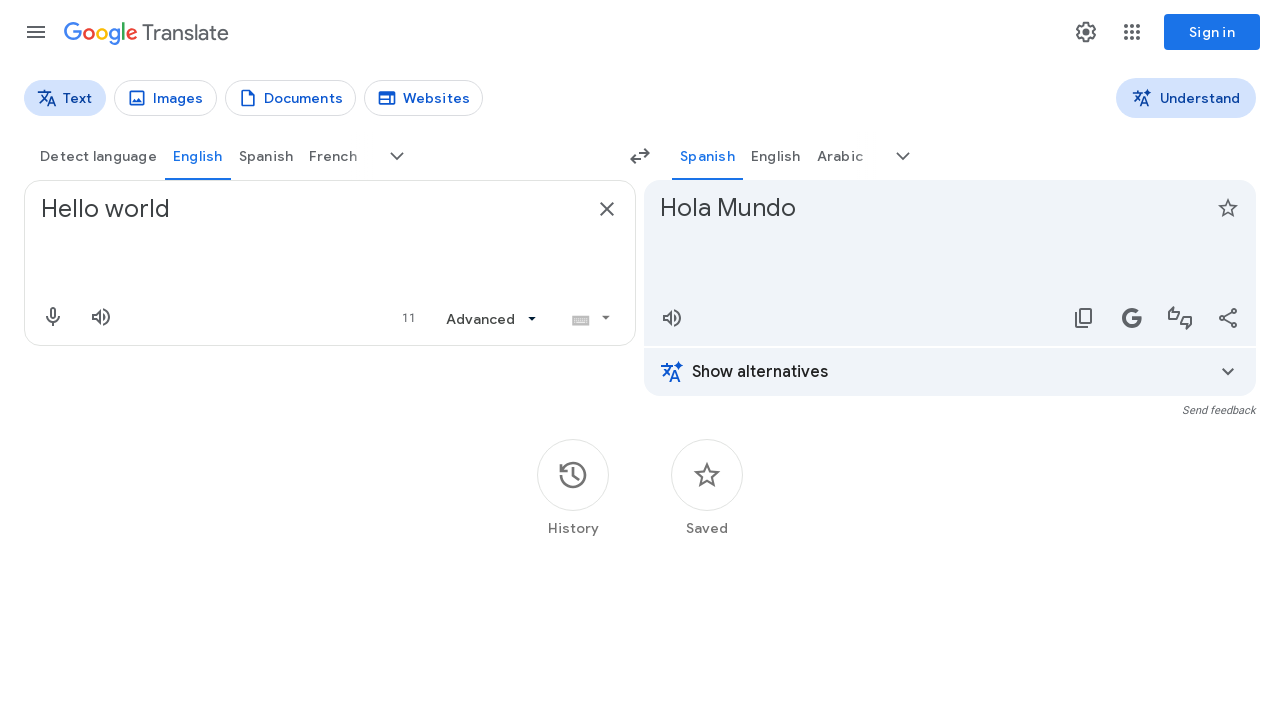